Tests JavaScript alert handling by clicking a button to trigger an alert, accepting the alert, and verifying the result message displays correctly on the page.

Starting URL: http://the-internet.herokuapp.com/javascript_alerts

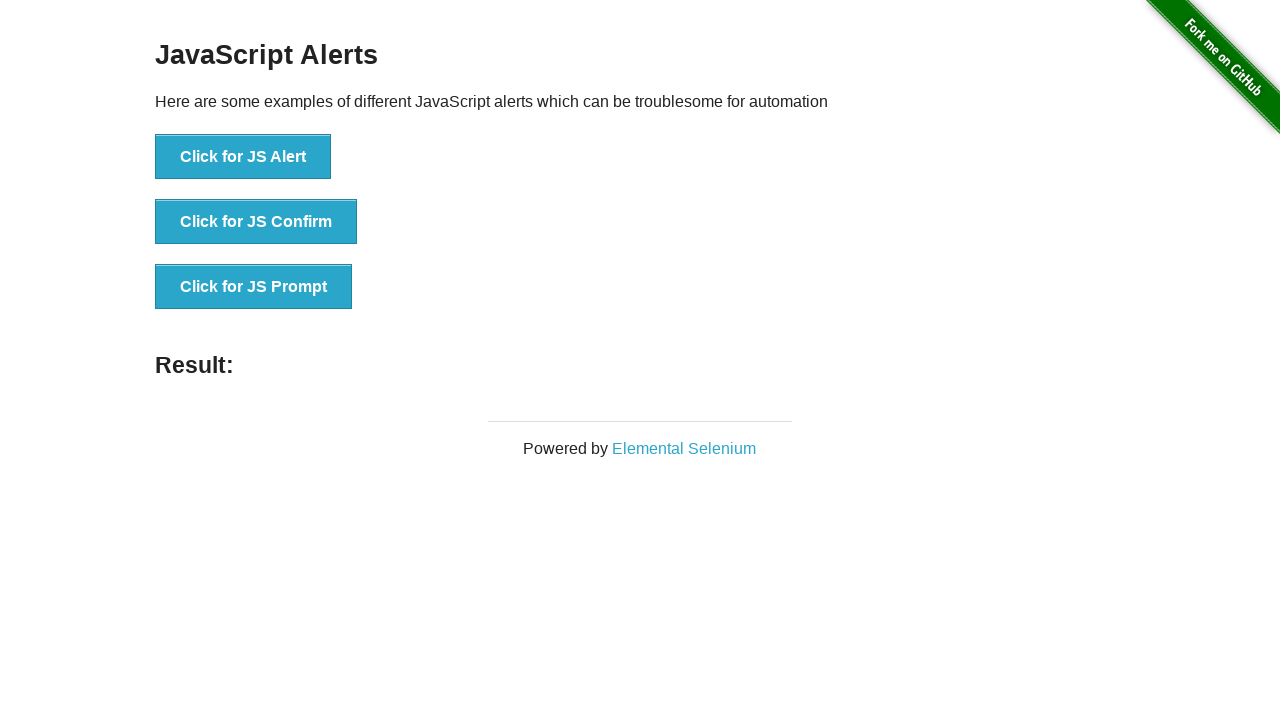

Clicked the first button to trigger JavaScript alert at (243, 157) on ul > li:nth-child(1) > button
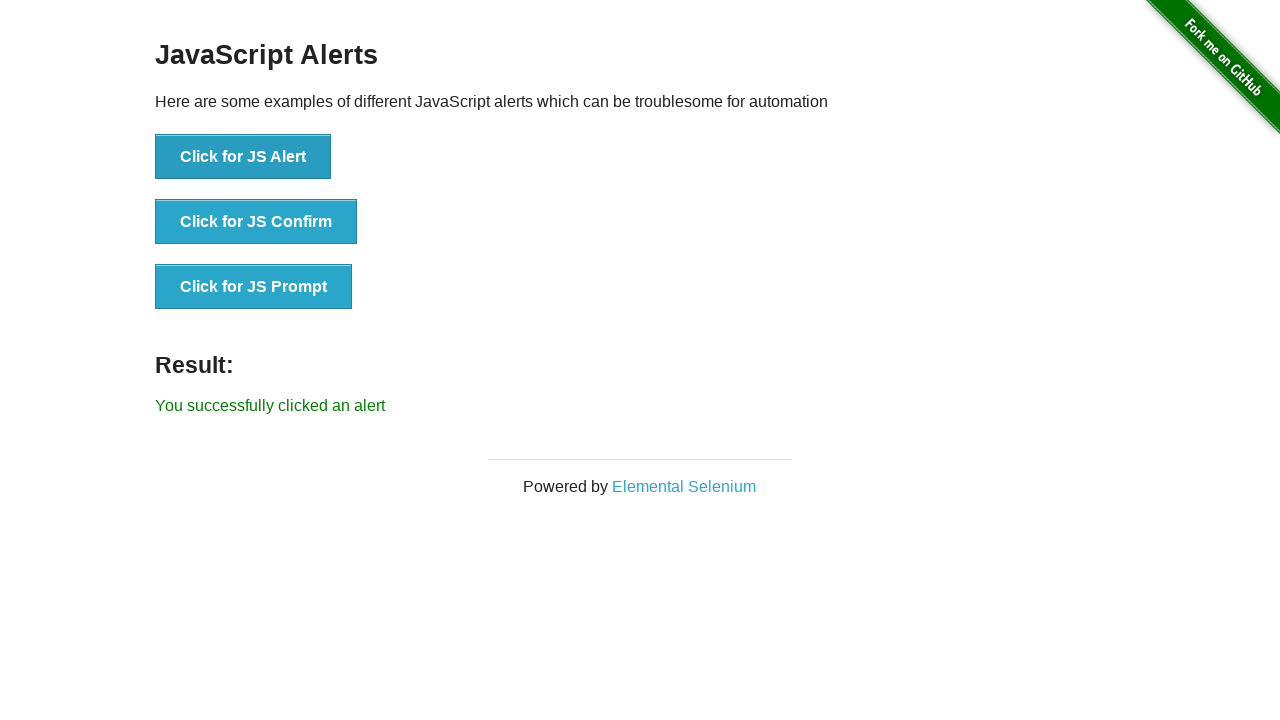

Set up dialog handler to accept alerts
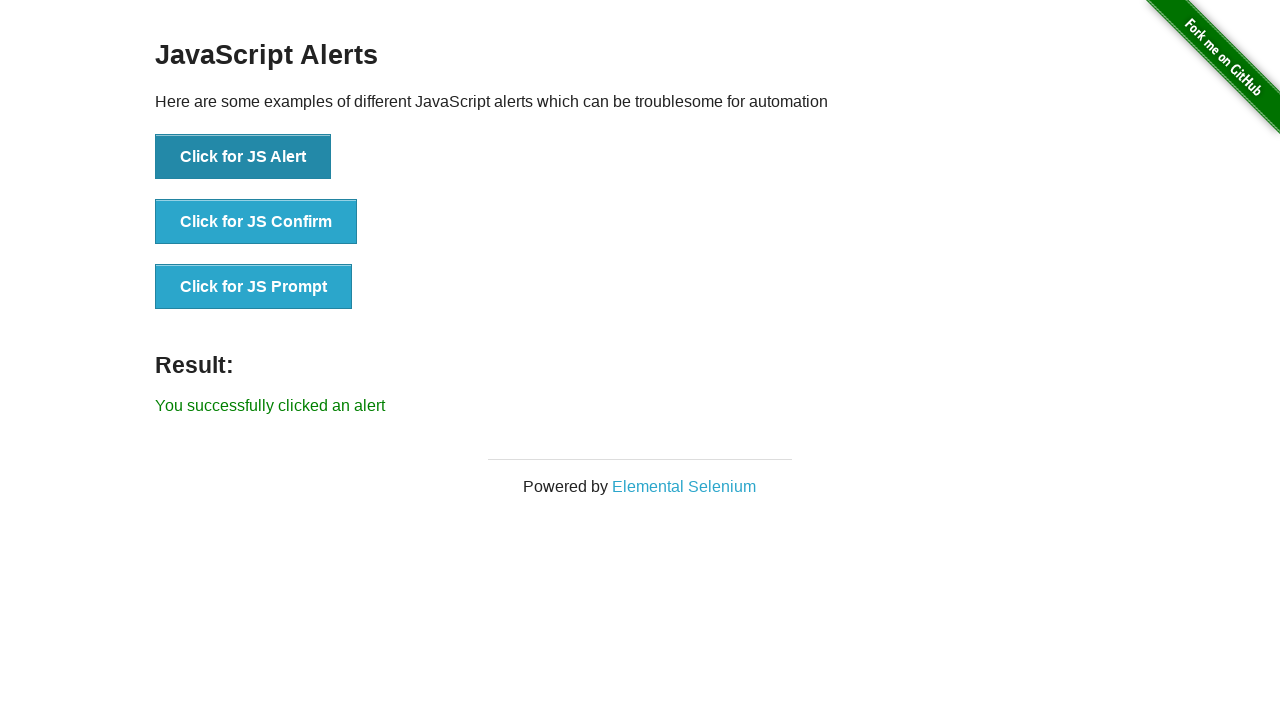

Result message element loaded on page
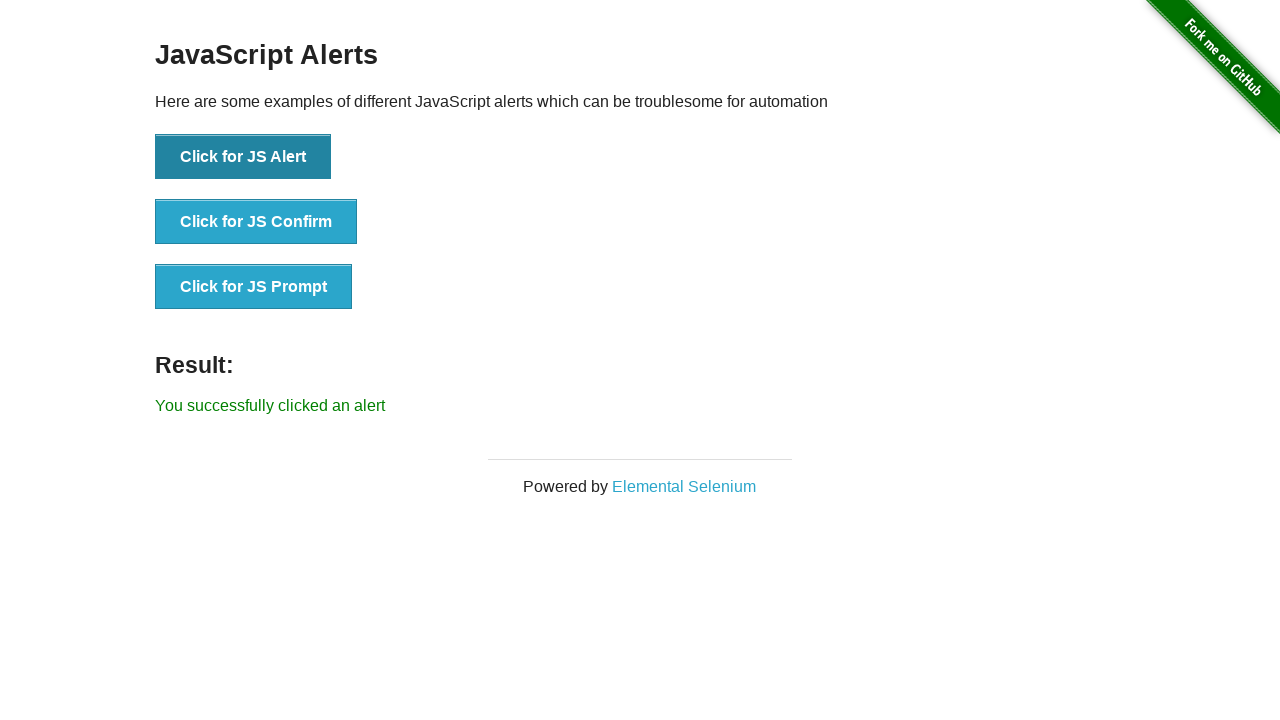

Retrieved result message text content
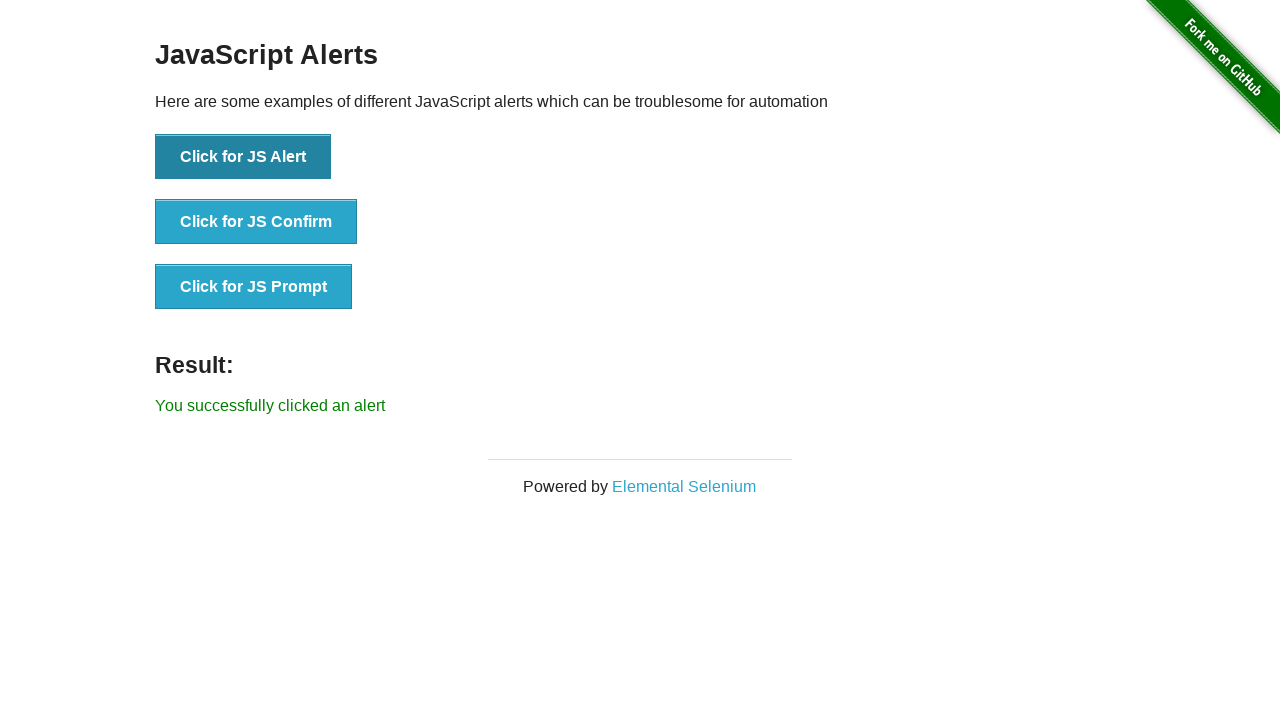

Verified result message displays 'You successfully clicked an alert'
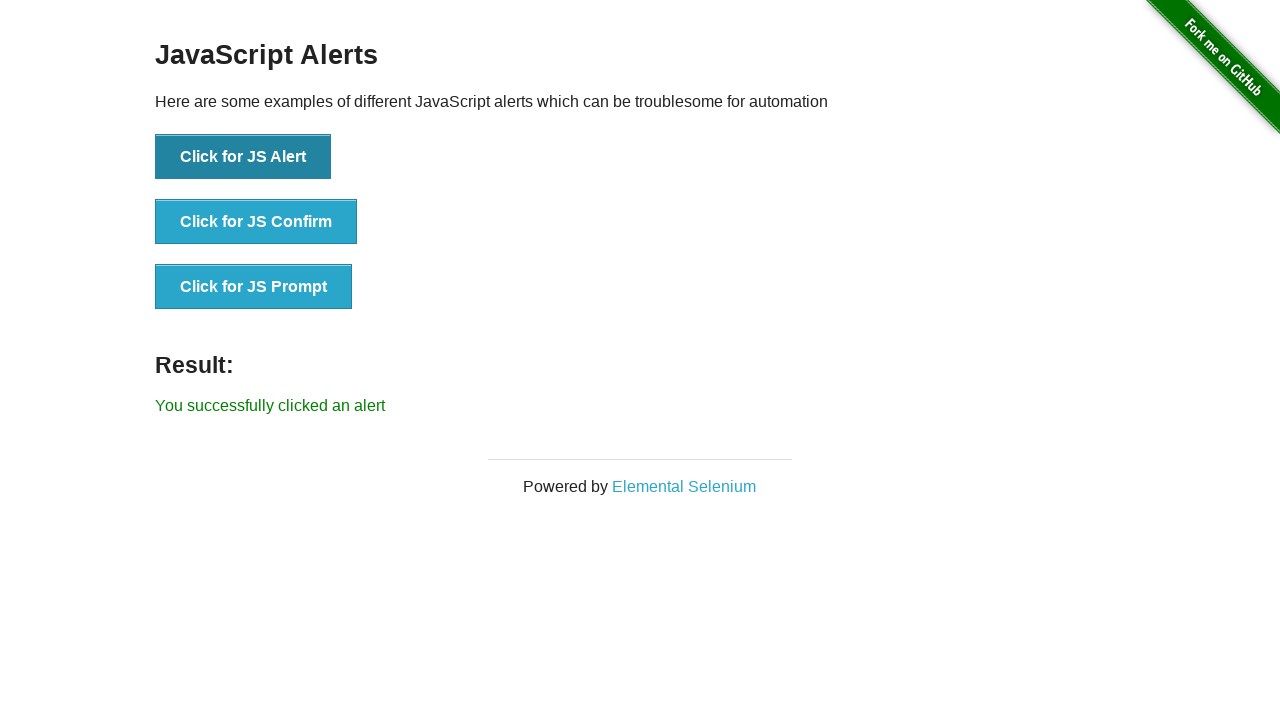

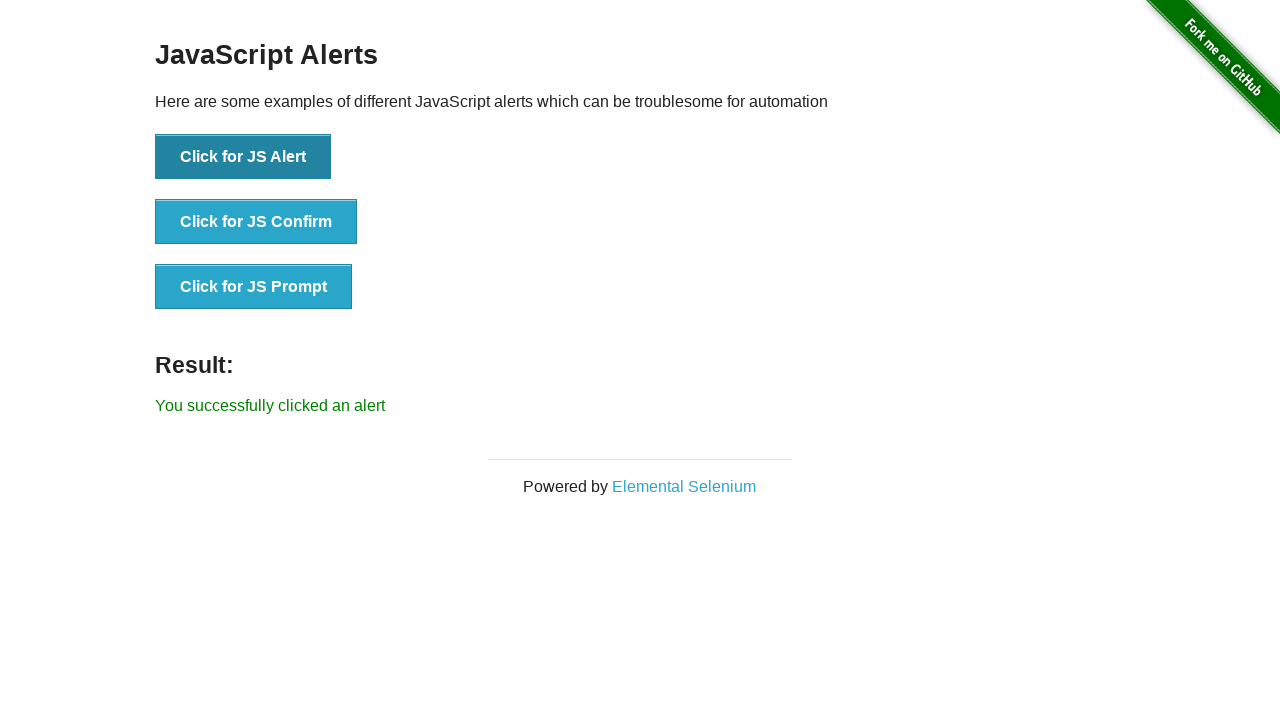